Tests tooltip functionality by navigating to the Tool Tips page and hovering over a text input field to trigger the tooltip

Starting URL: https://demoqa.com

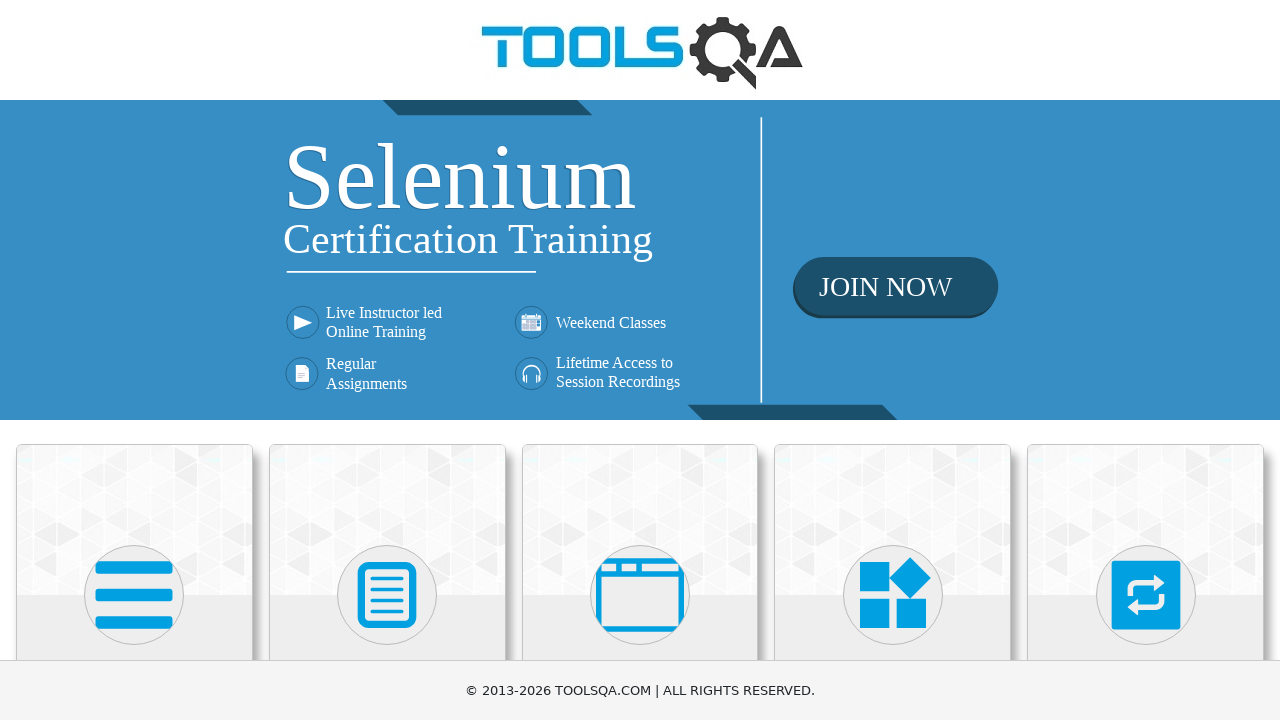

Clicked on Widgets heading to navigate to Widgets section at (893, 360) on internal:role=heading[name="Widgets"i]
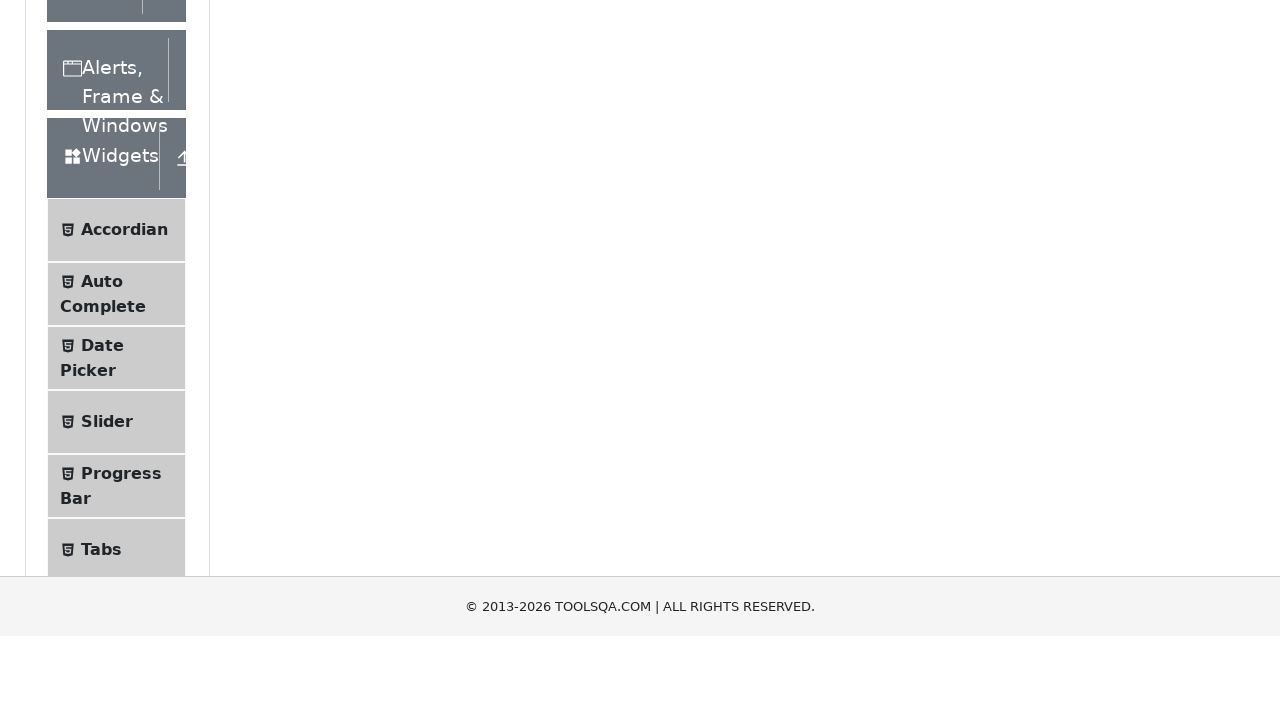

Clicked on Tool Tips menu item to navigate to Tool Tips page at (120, 361) on internal:text="Tool Tips"i
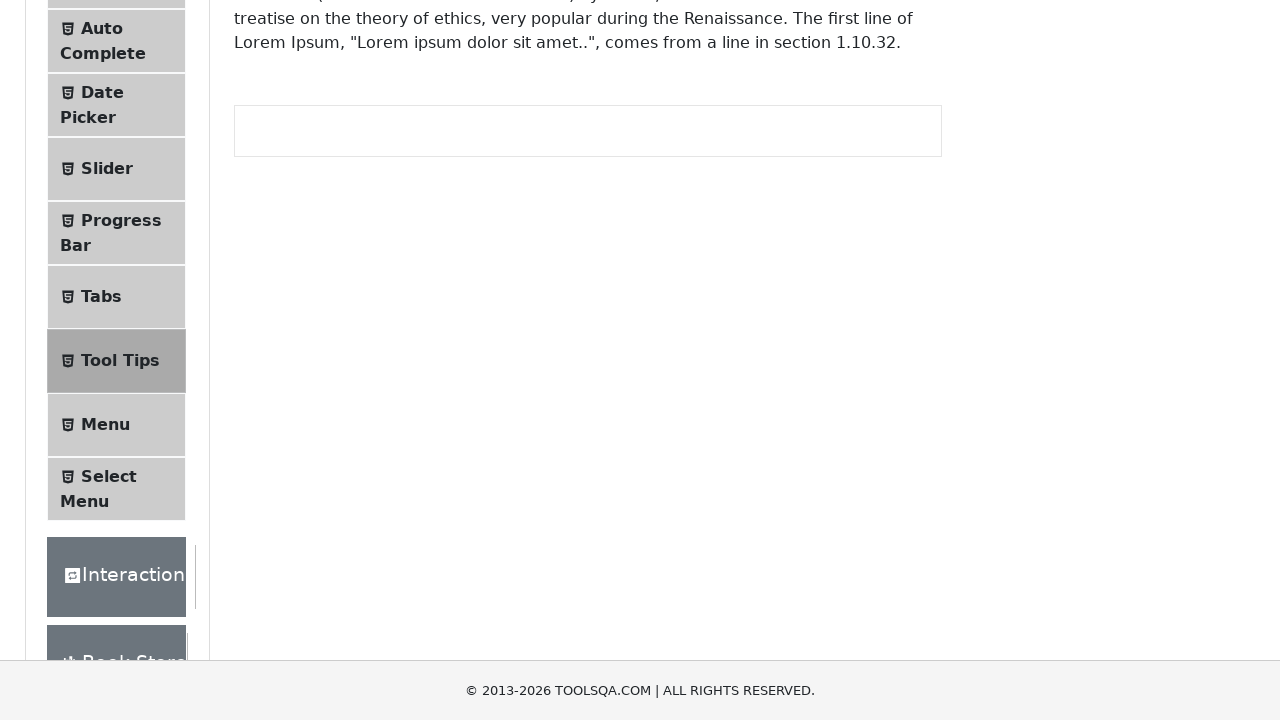

Hovered over text input field to trigger tooltip at (588, 344) on internal:attr=[placeholder="Hover me to see"i]
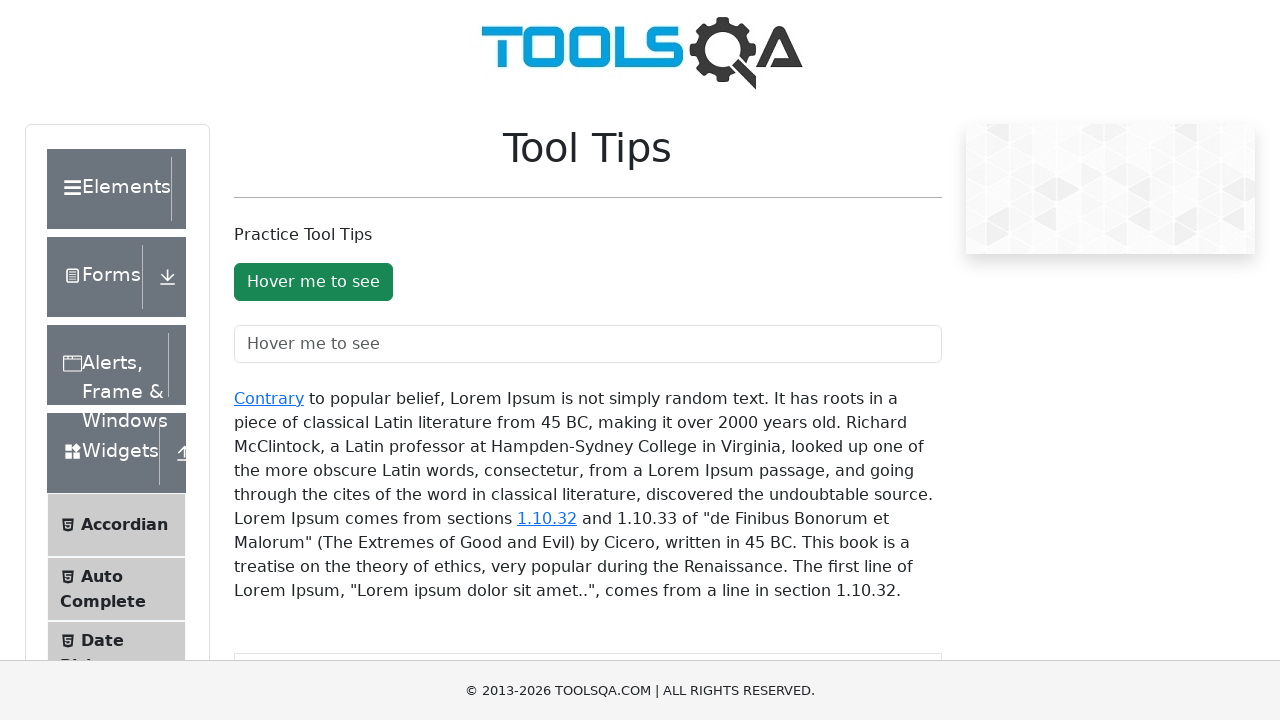

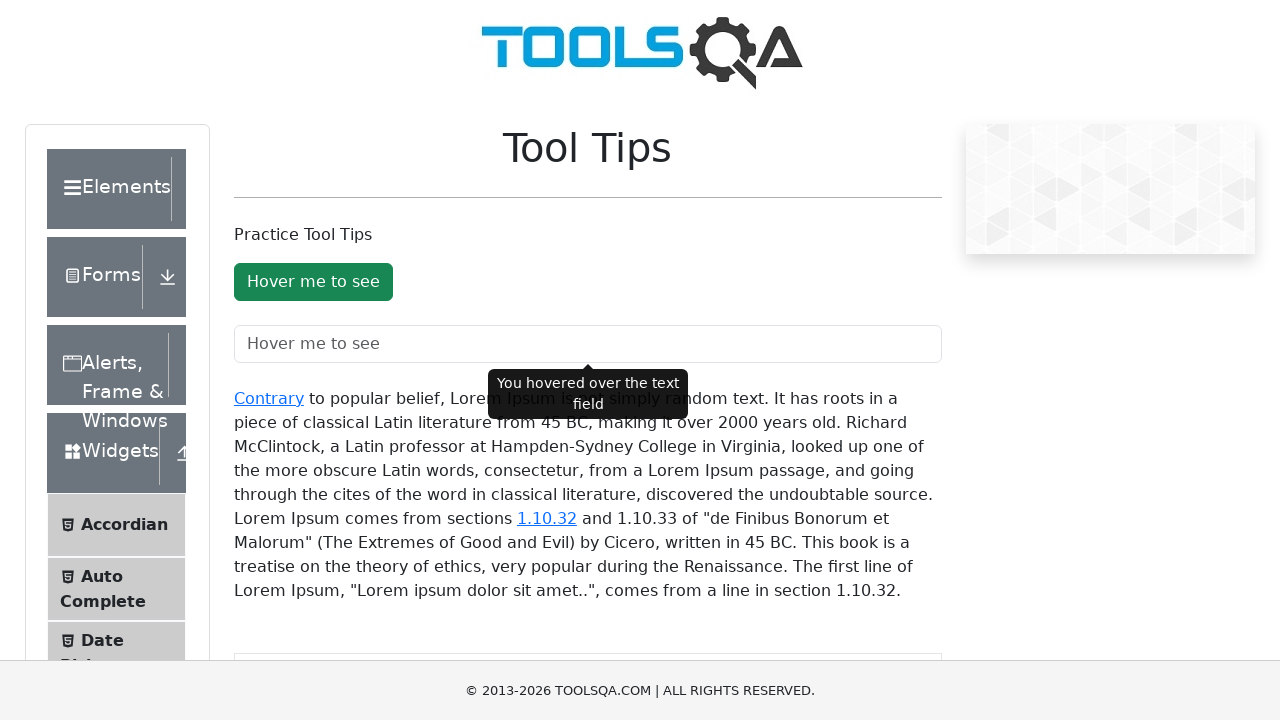